Tests iframe interaction by switching to an iframe on the page and clicking a button element inside it

Starting URL: https://testcenter.techproeducation.com/index.php?page=iframe

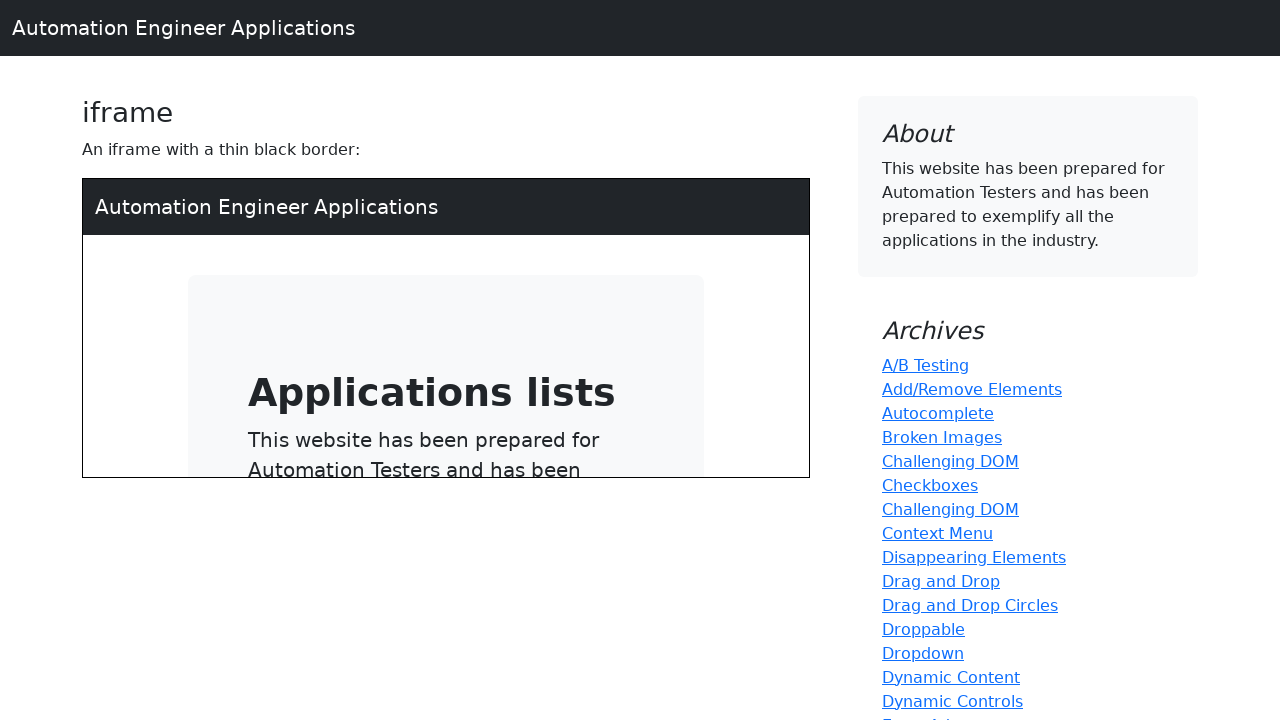

Located the first iframe on the page
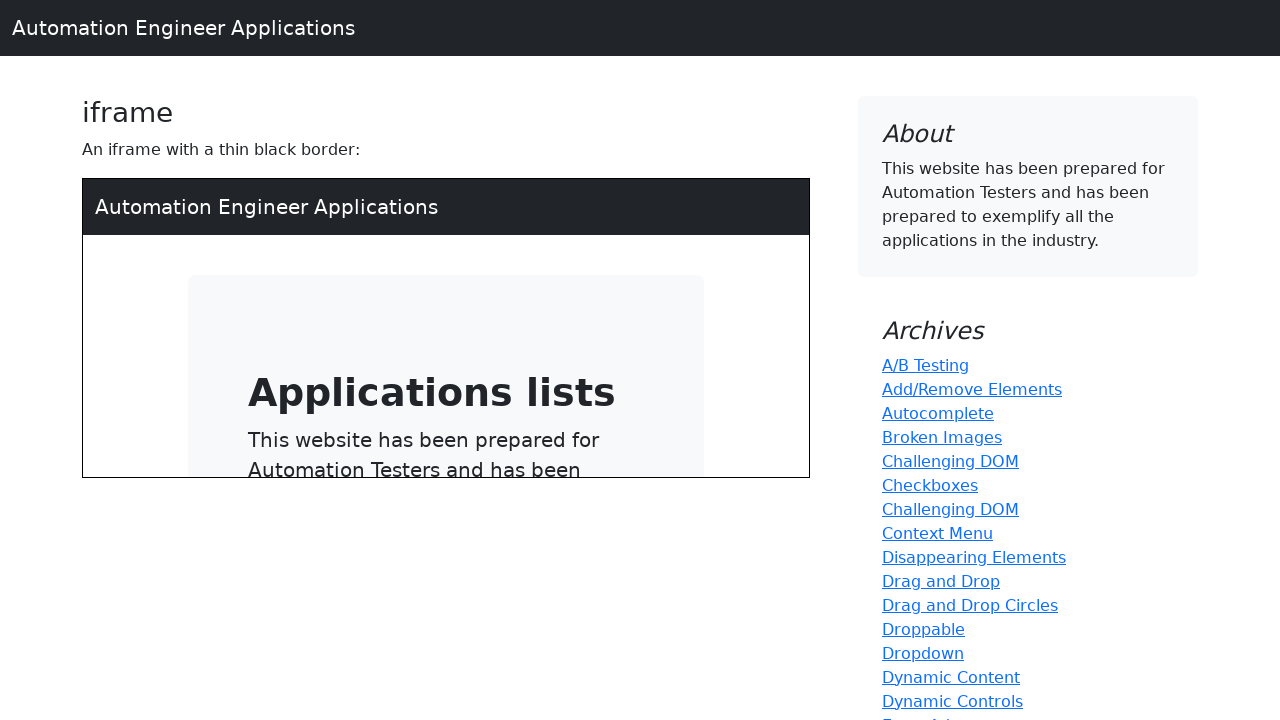

Waited 2000ms for iframe content to be ready
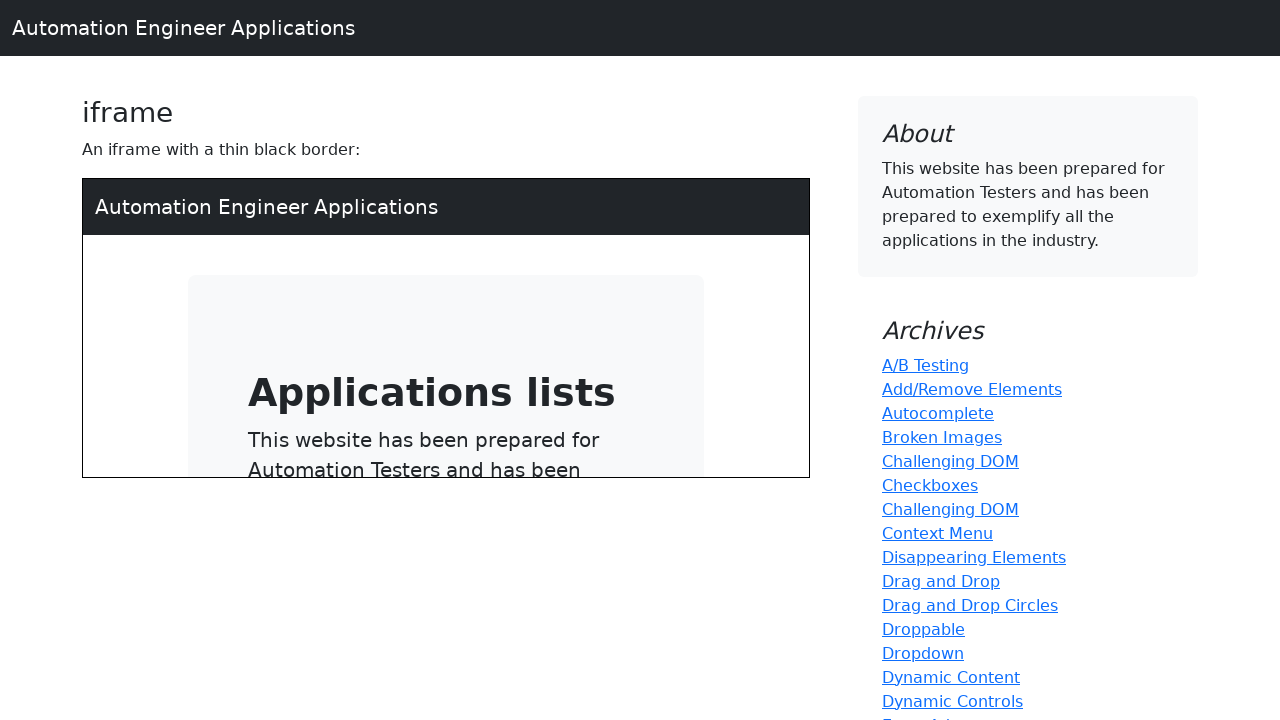

Located button element inside iframe
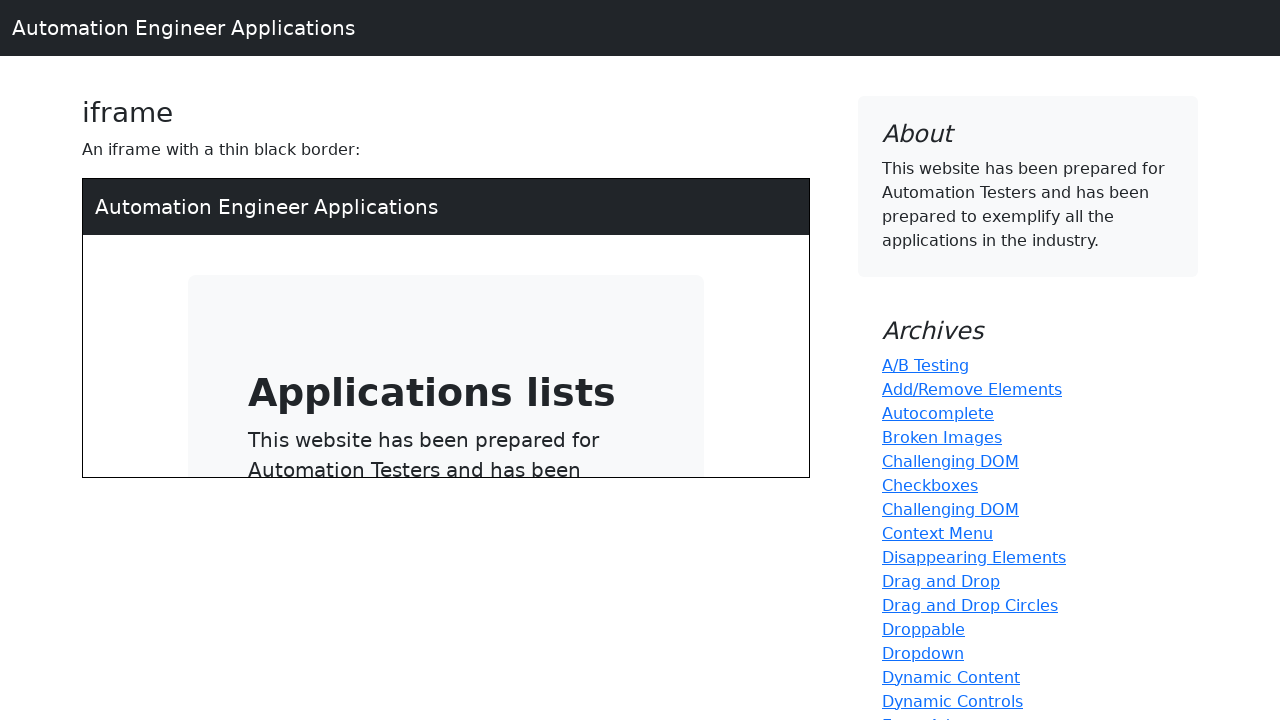

Clicked button inside iframe with force option at (418, 327) on iframe >> nth=0 >> internal:control=enter-frame >> xpath=//a[@type='button']
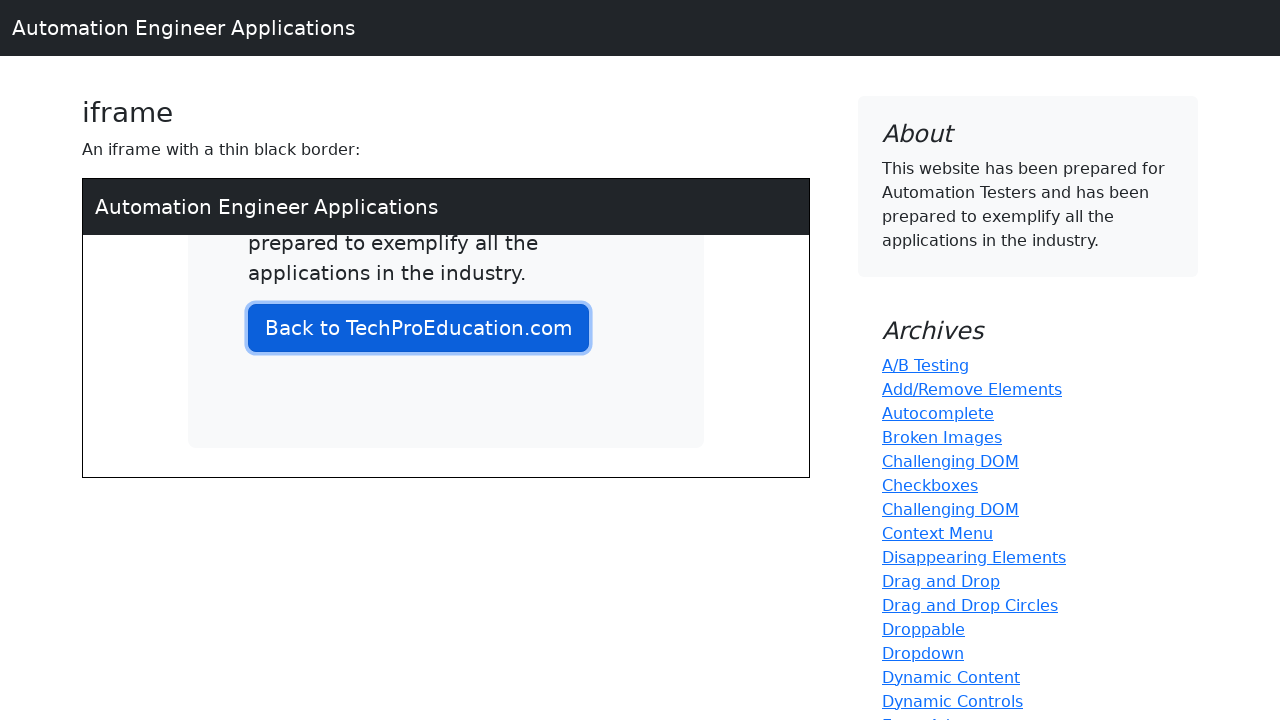

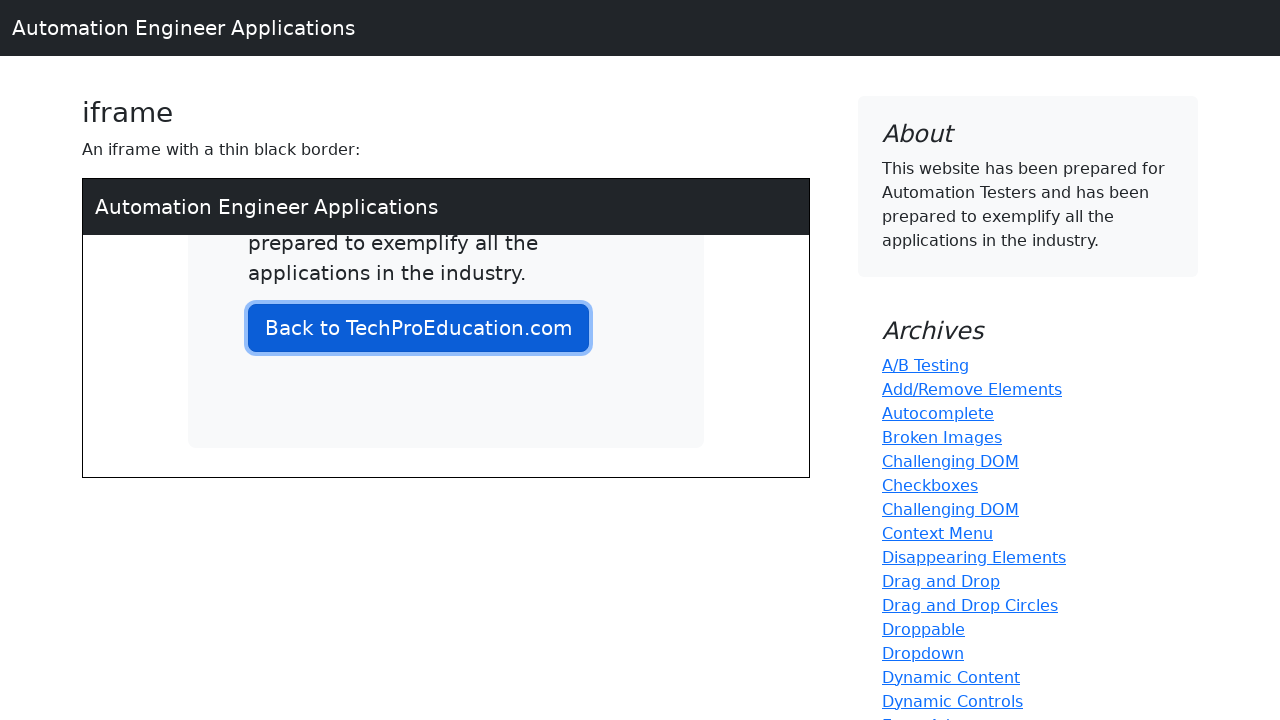